Tests checkbox functionality by verifying initial states and toggling both checkboxes - clicking the first checkbox to check it and clicking the second checkbox to uncheck it

Starting URL: https://the-internet.herokuapp.com/checkboxes

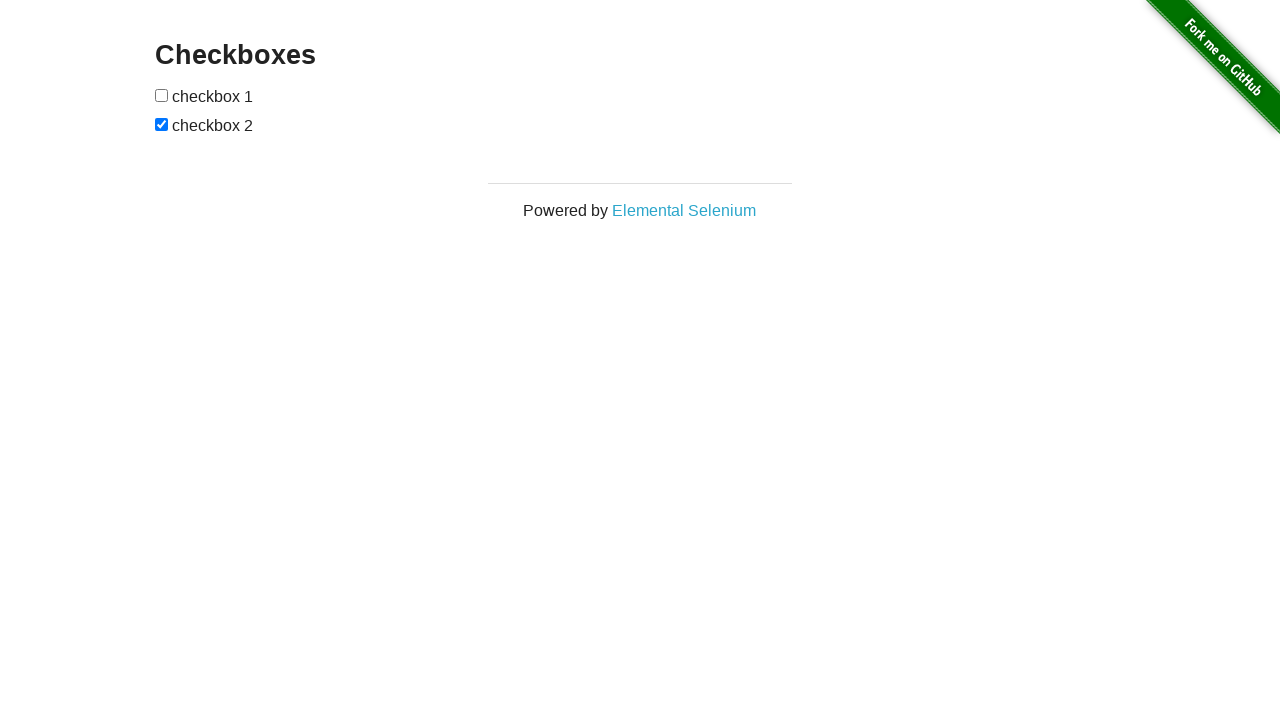

Located all checkboxes on the page
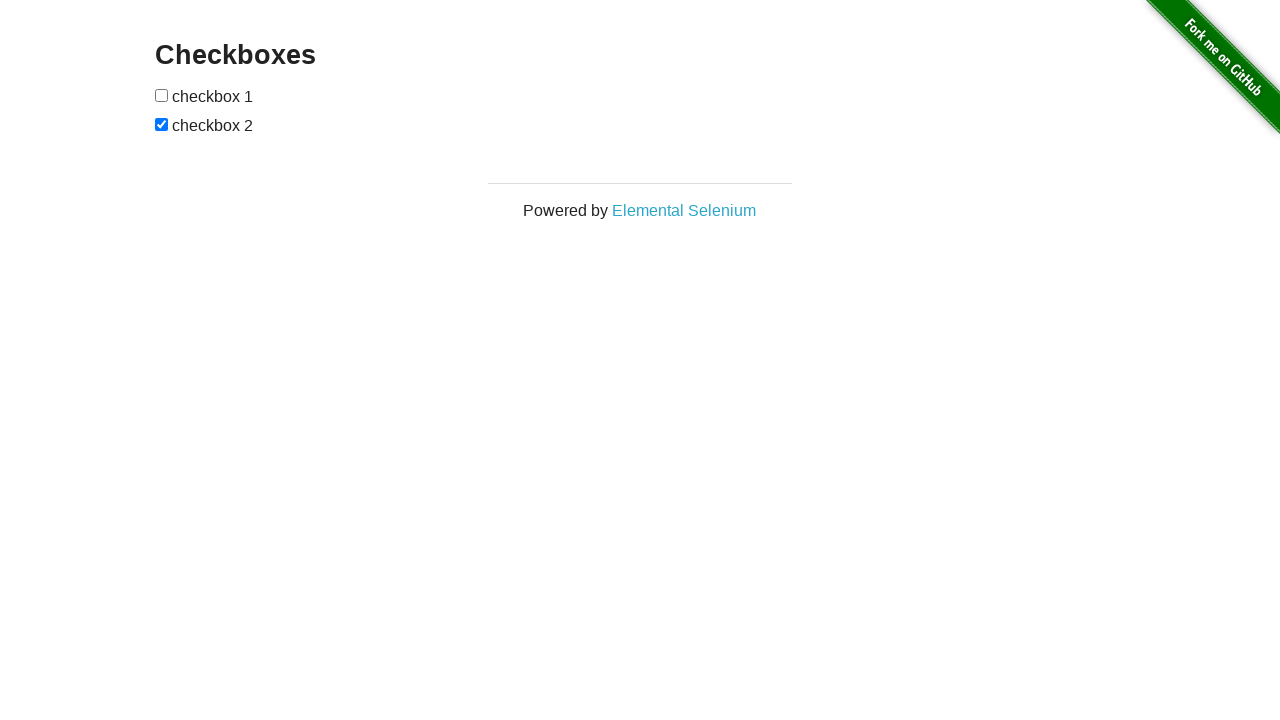

Selected first checkbox element
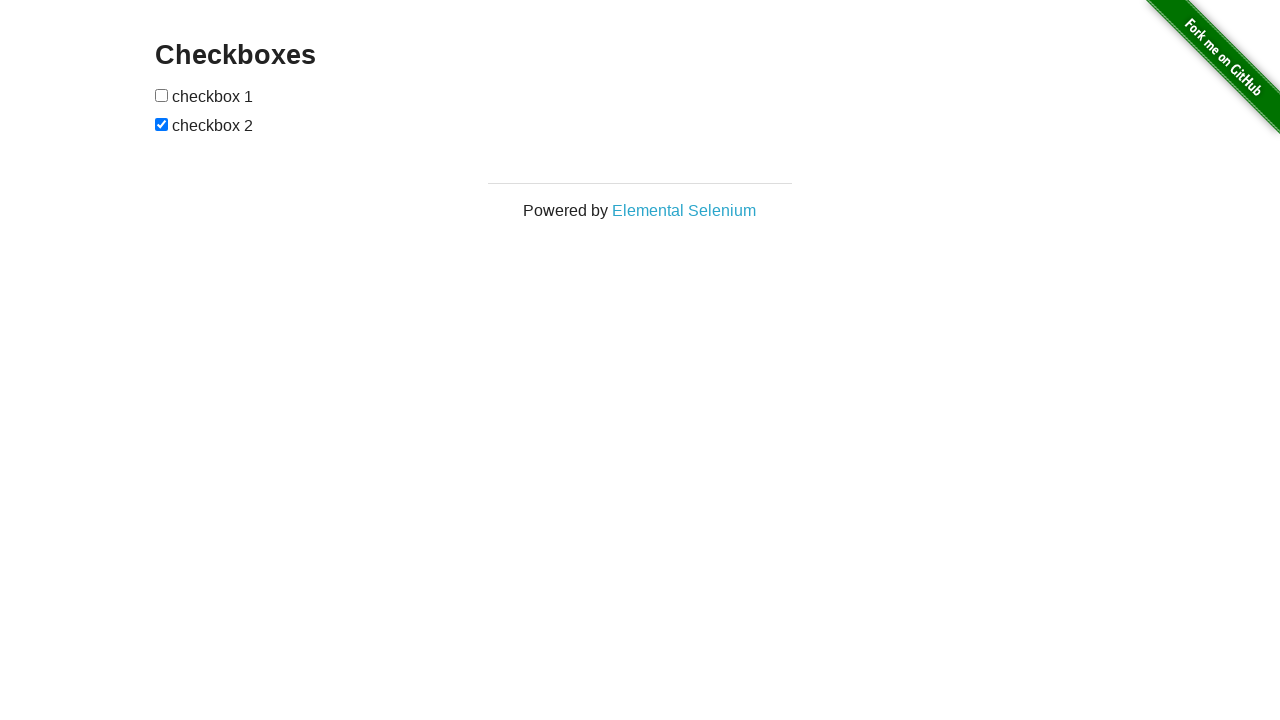

Verified first checkbox is initially unchecked
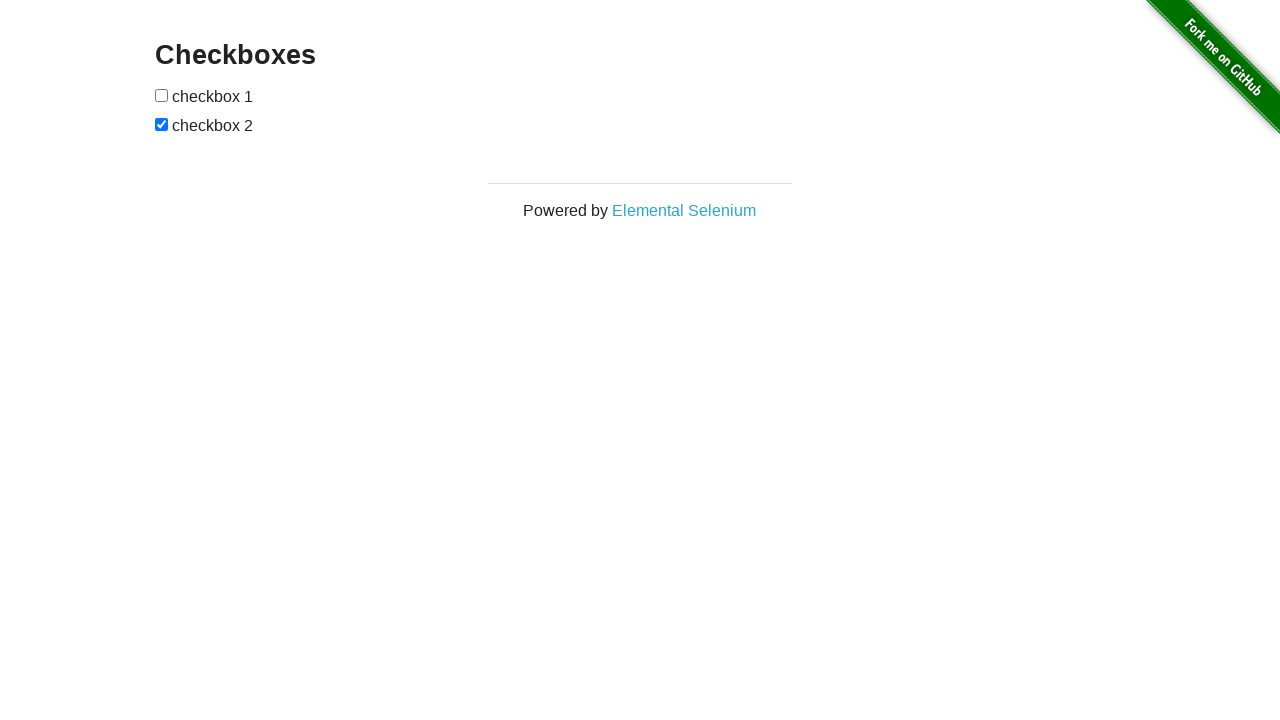

Clicked first checkbox to check it at (162, 95) on [type=checkbox] >> nth=0
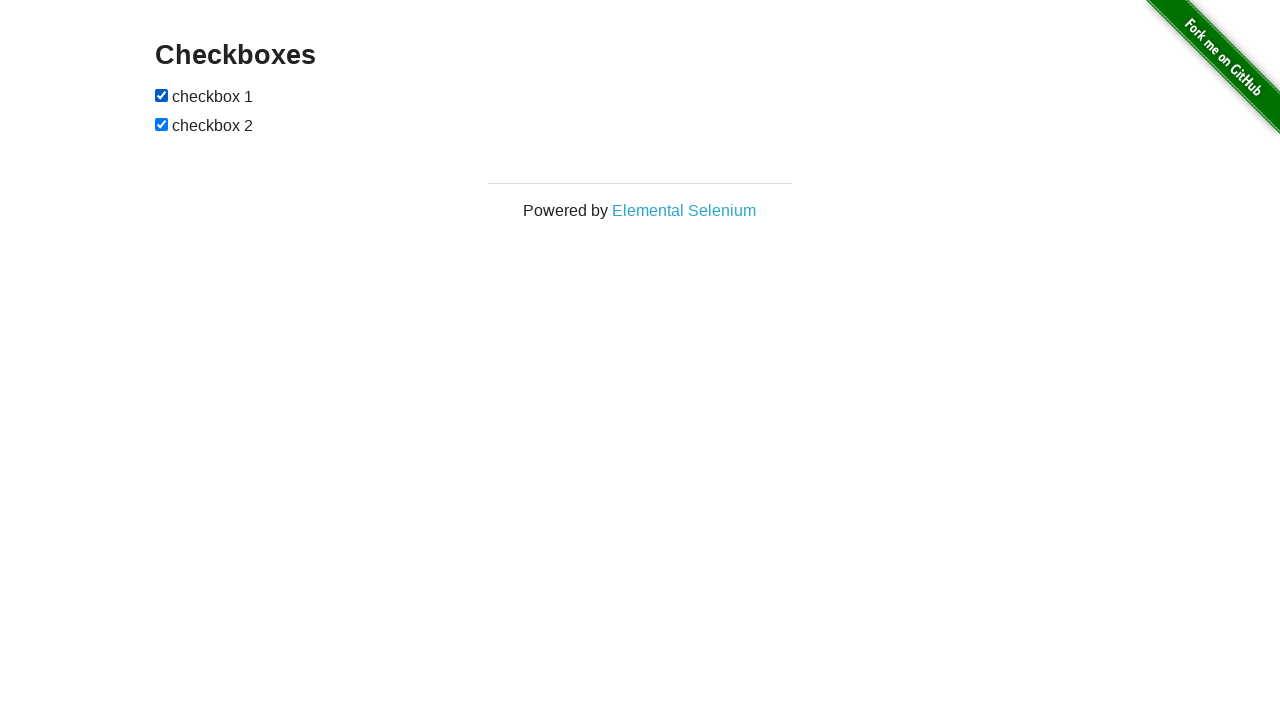

Verified first checkbox is now checked
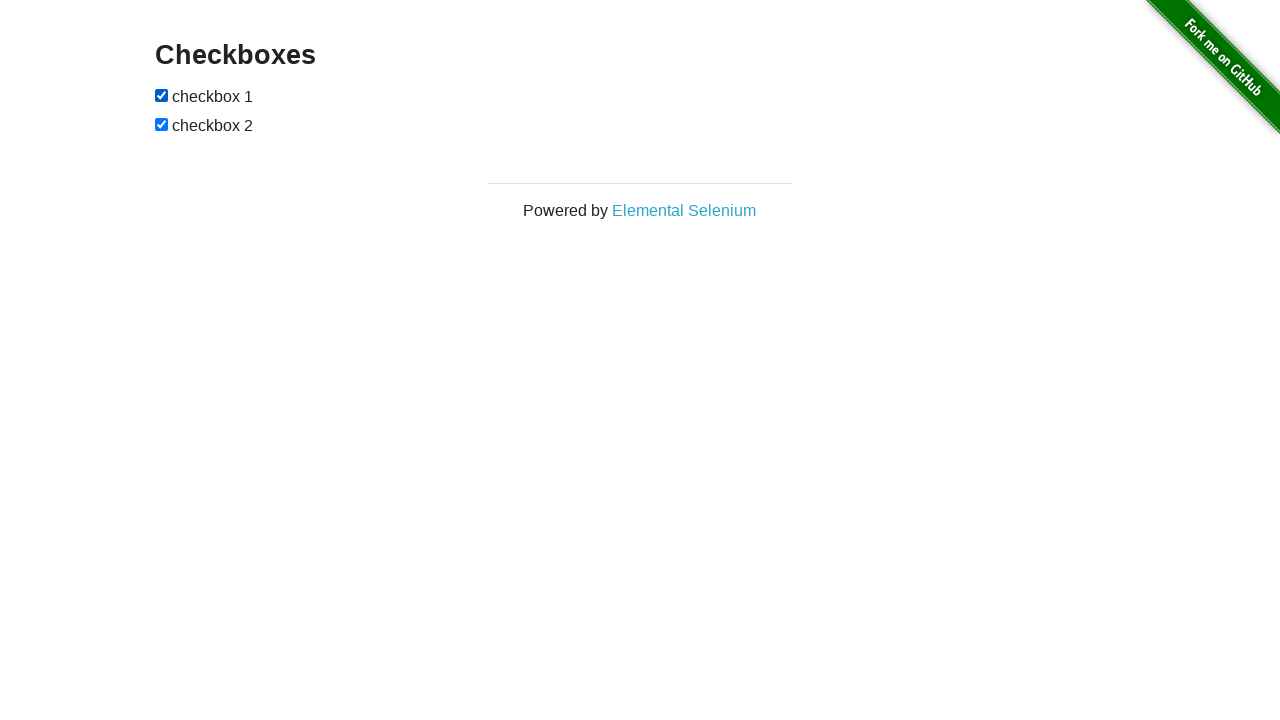

Selected second checkbox element
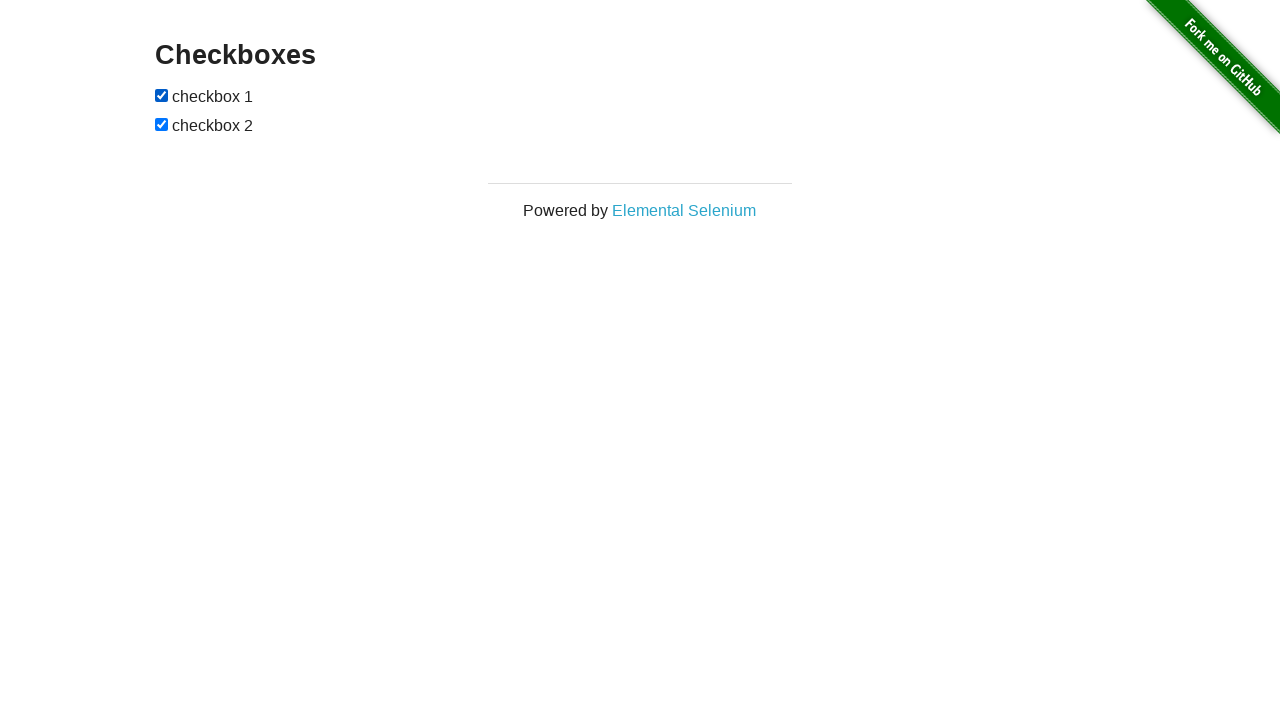

Verified second checkbox is initially checked
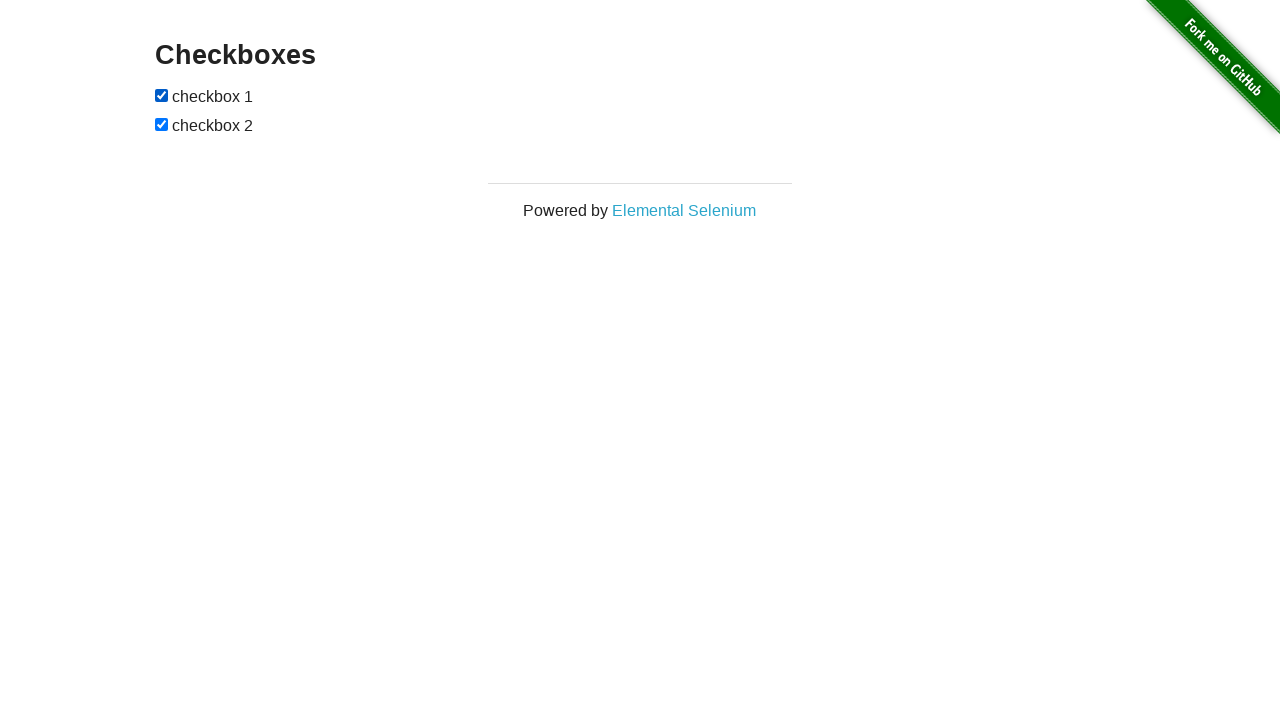

Clicked second checkbox to uncheck it at (162, 124) on [type=checkbox] >> nth=1
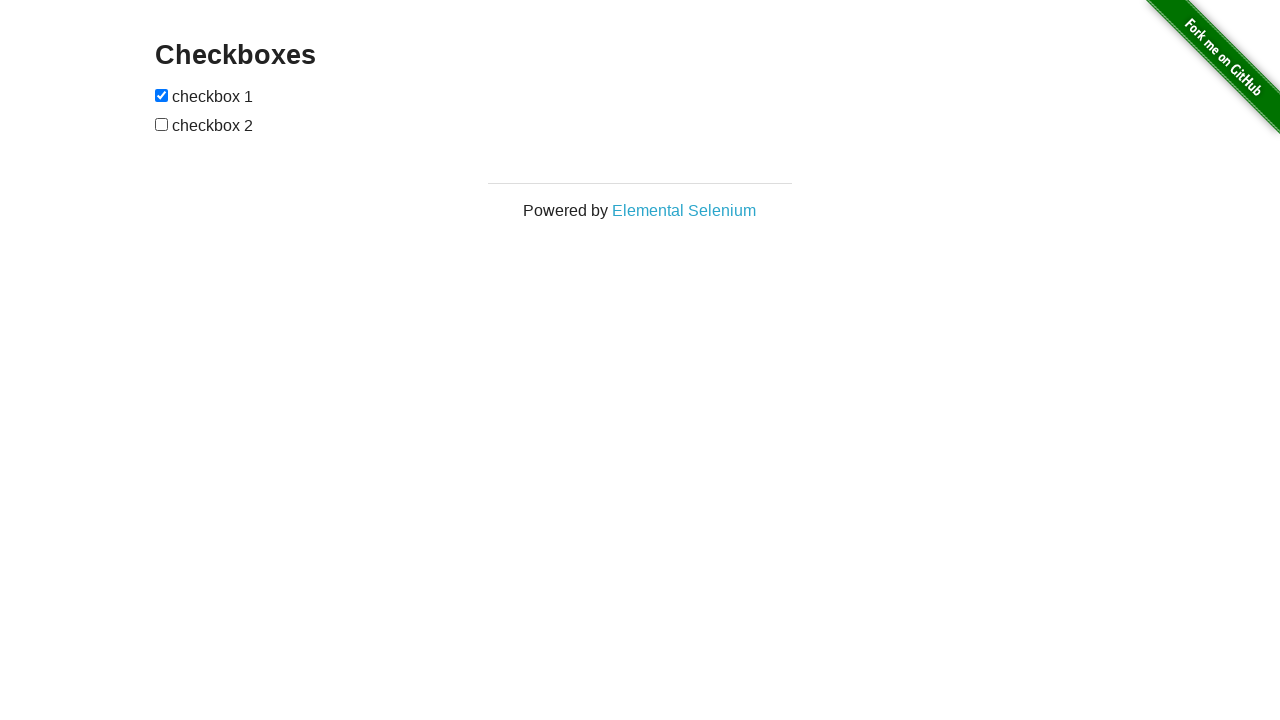

Verified second checkbox is now unchecked
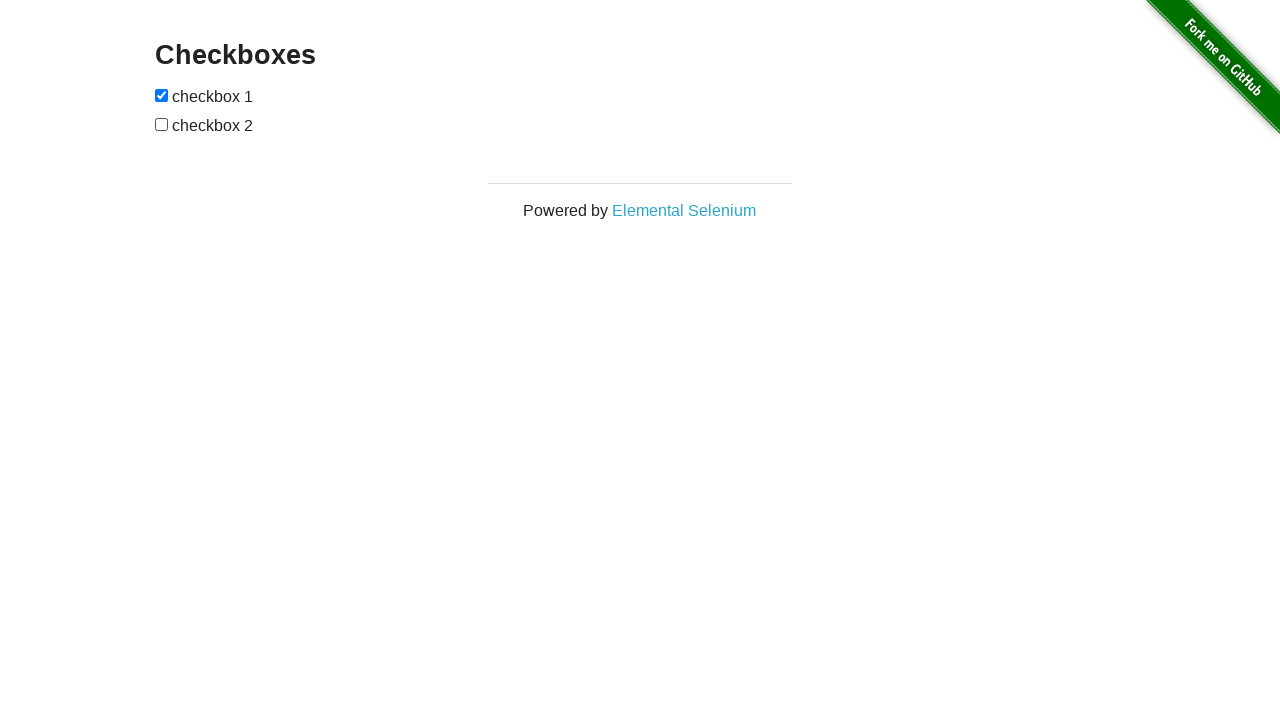

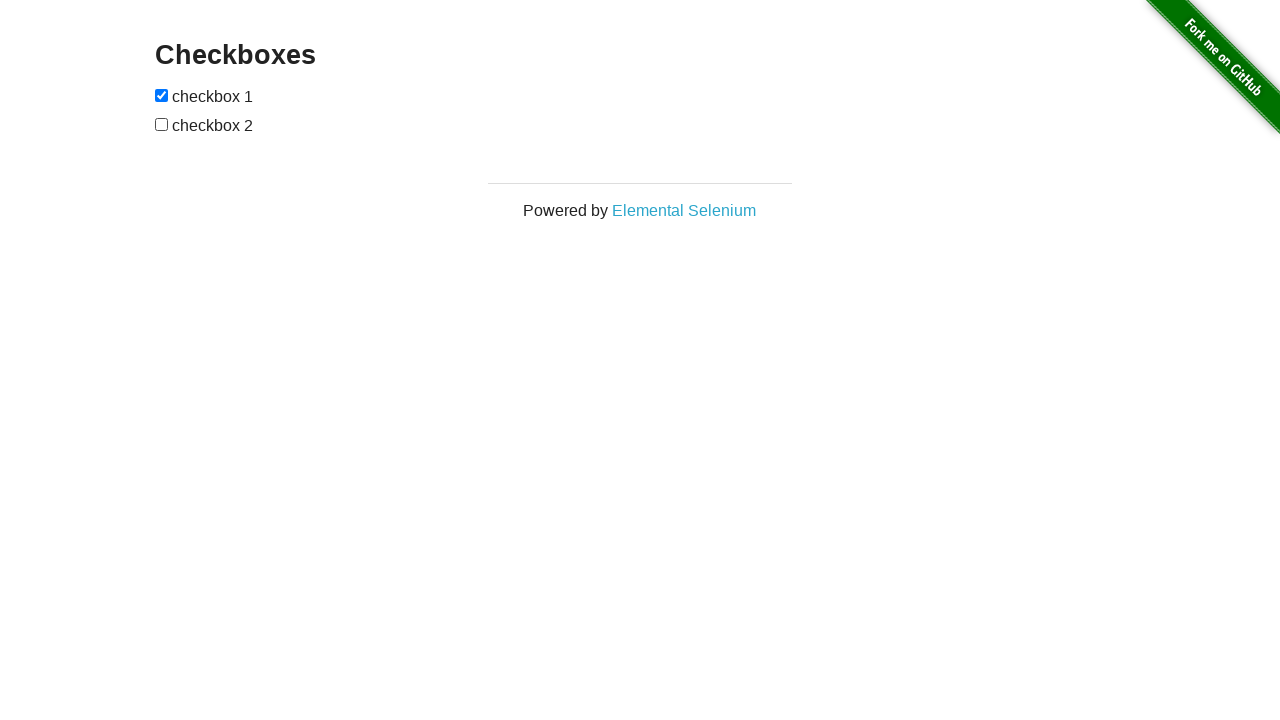